Navigates to Hacker News, verifies story titles are displayed, and clicks through multiple pages using the "More" link to load additional entries.

Starting URL: https://news.ycombinator.com

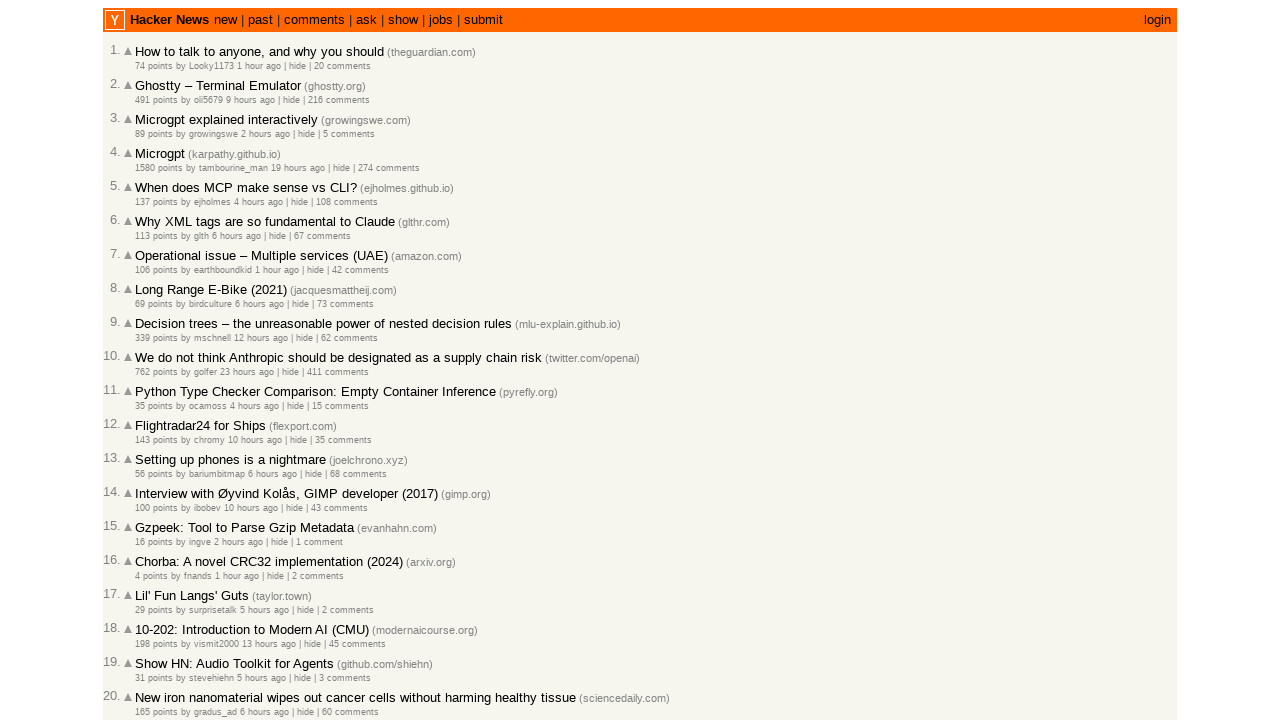

Waited for story titles to load on initial page
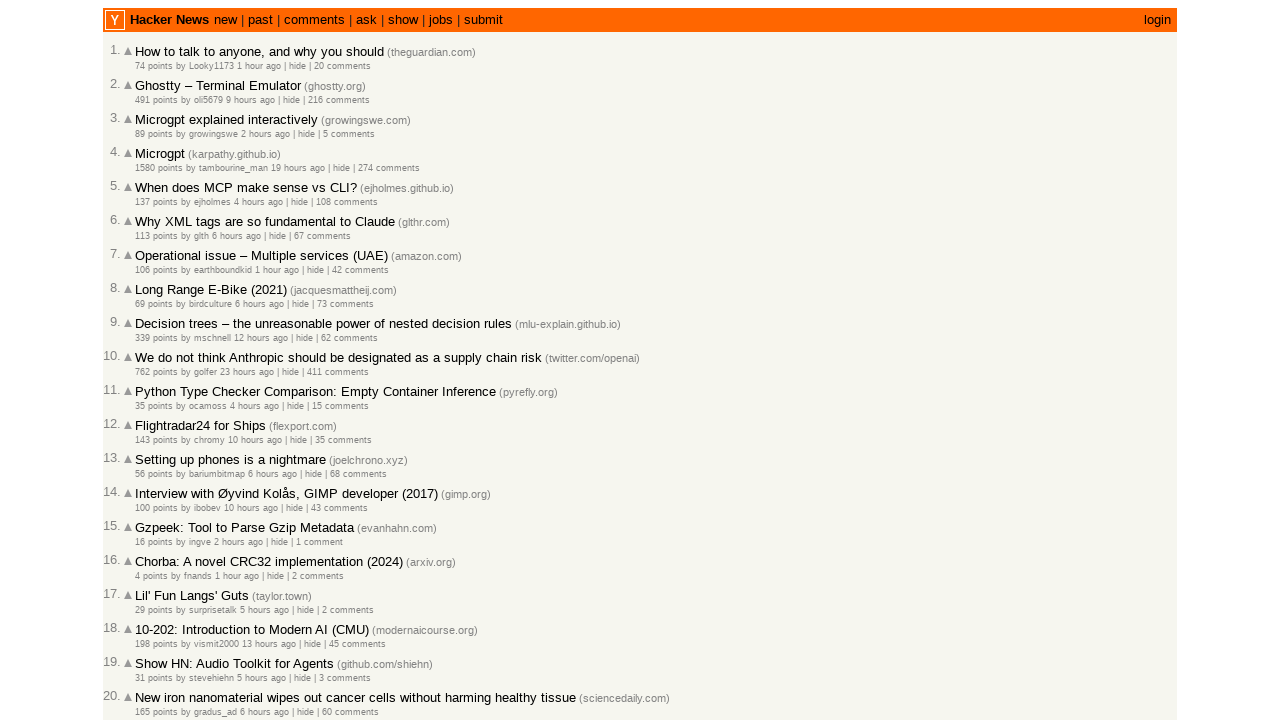

Verified age timestamps are present on stories
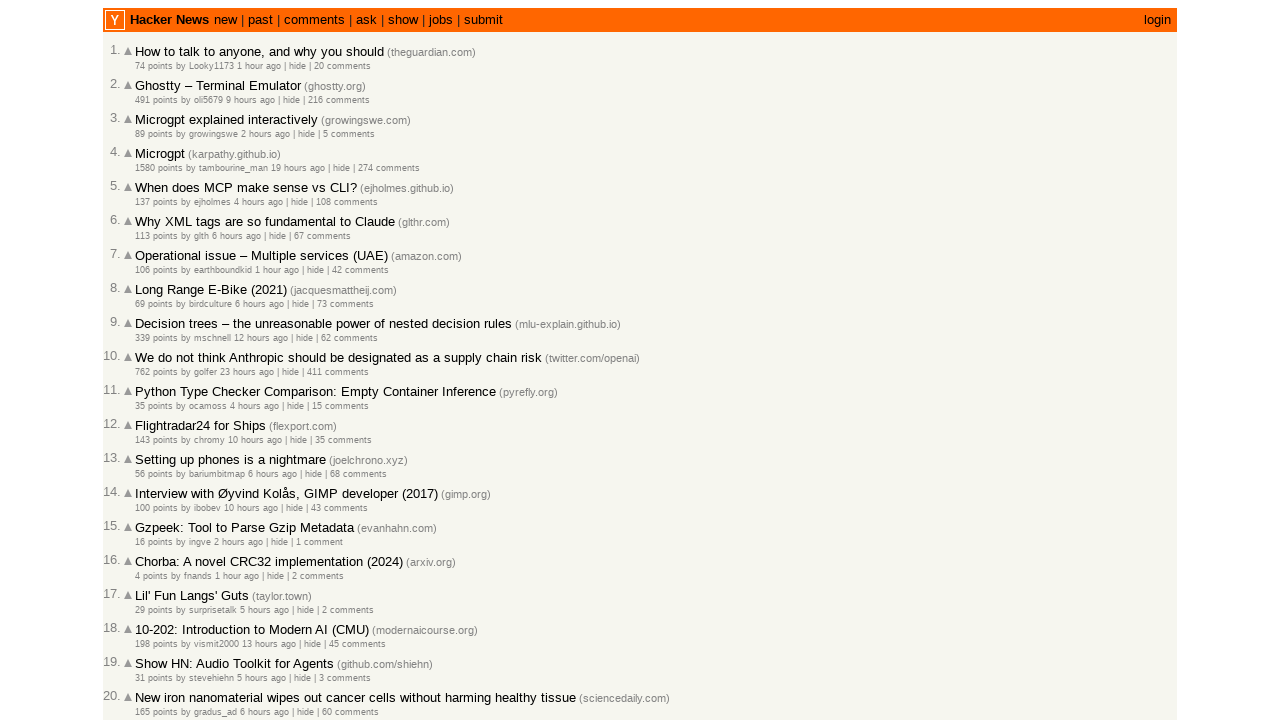

Clicked 'More' link to load next page of stories at (149, 616) on a.morelink
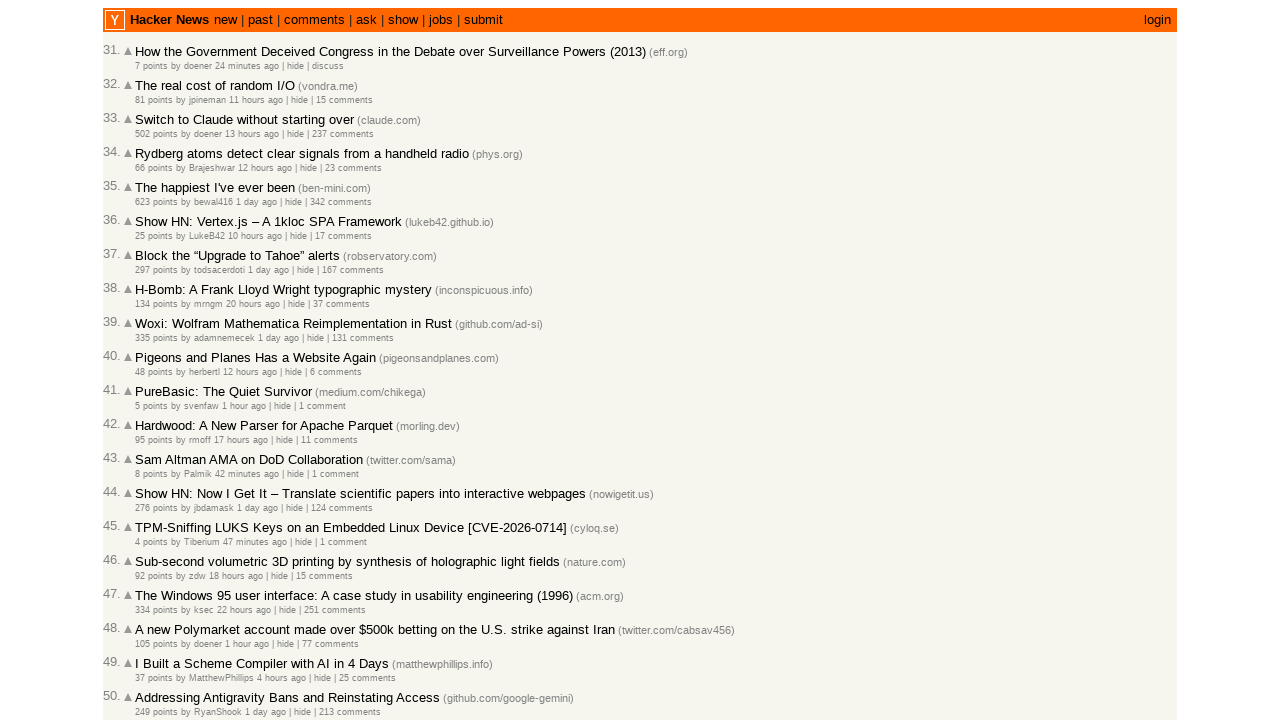

Waited for new story titles to load on second page
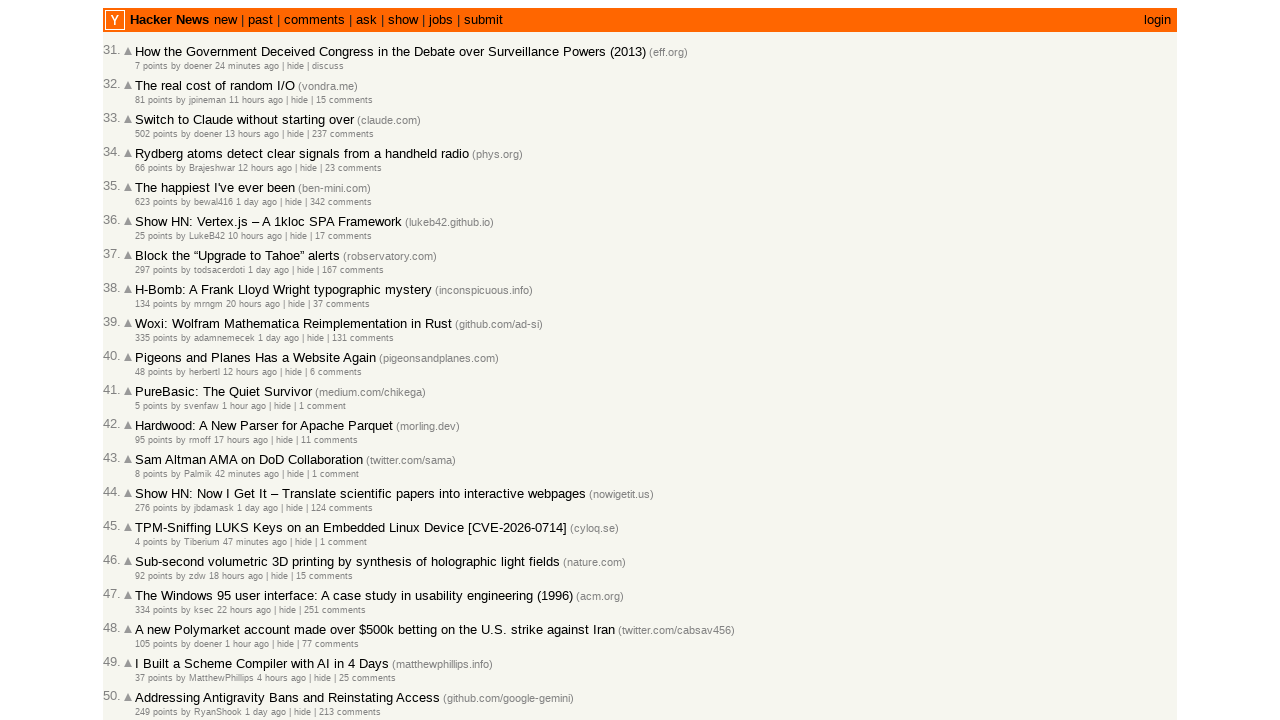

Clicked 'More' link again to load third page of stories at (149, 616) on a.morelink
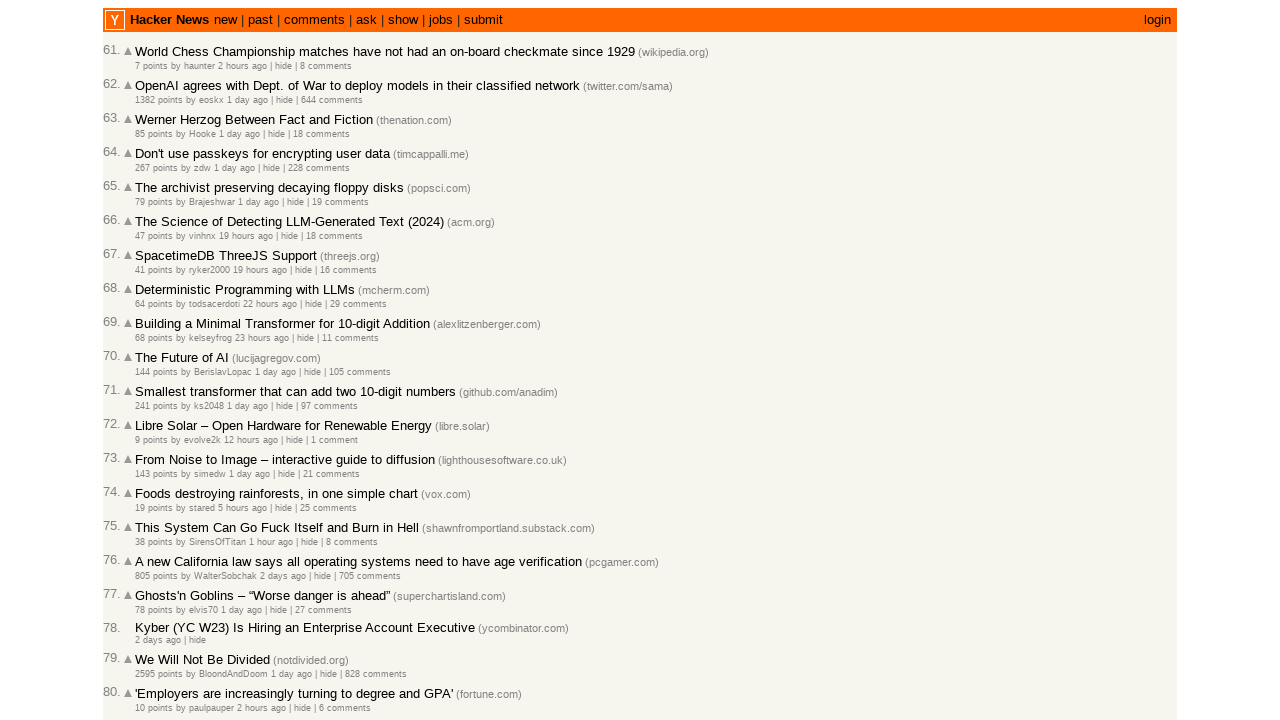

Waited for new story titles to load on third page
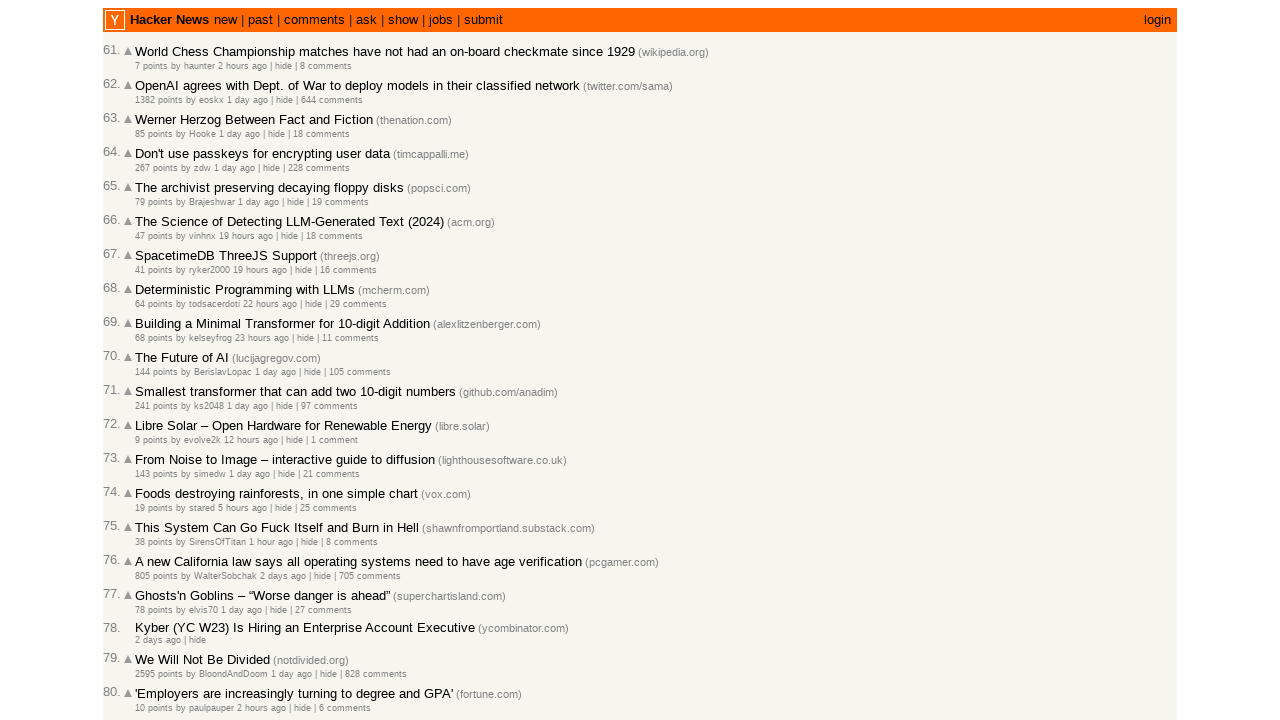

Clicked 'More' link one more time to load fourth page of stories at (149, 616) on a.morelink
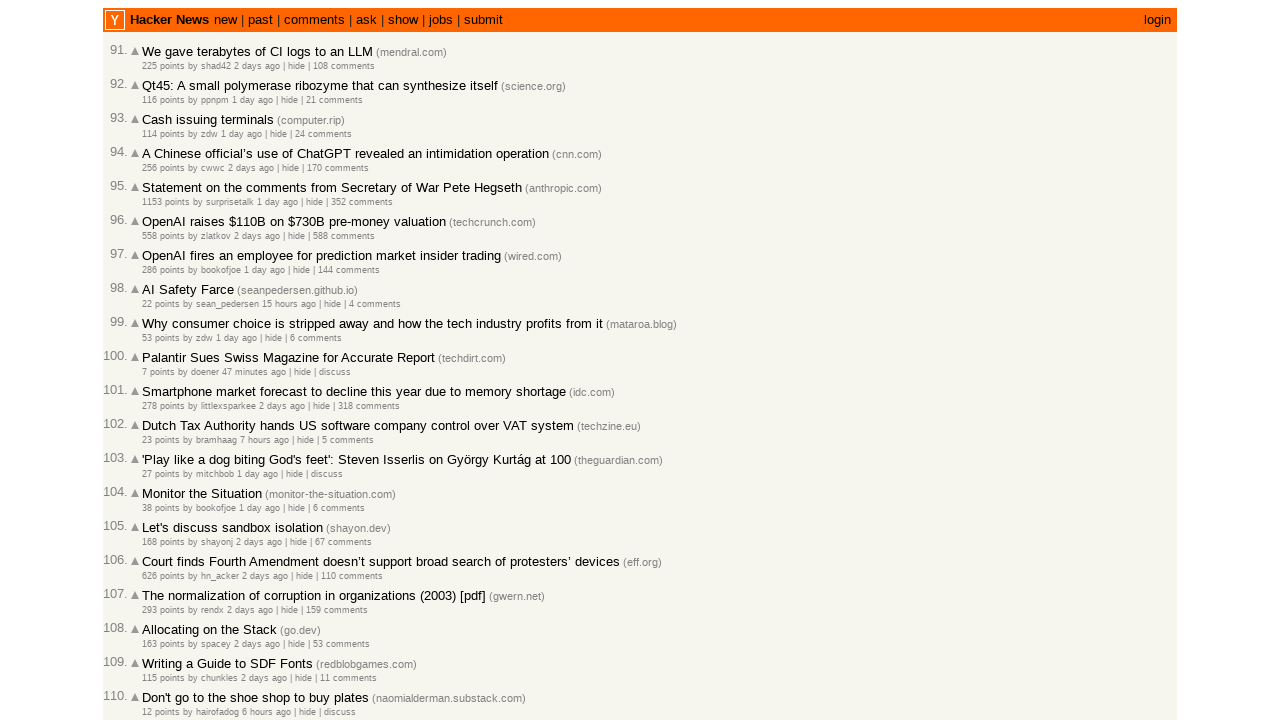

Verified final page content loaded successfully
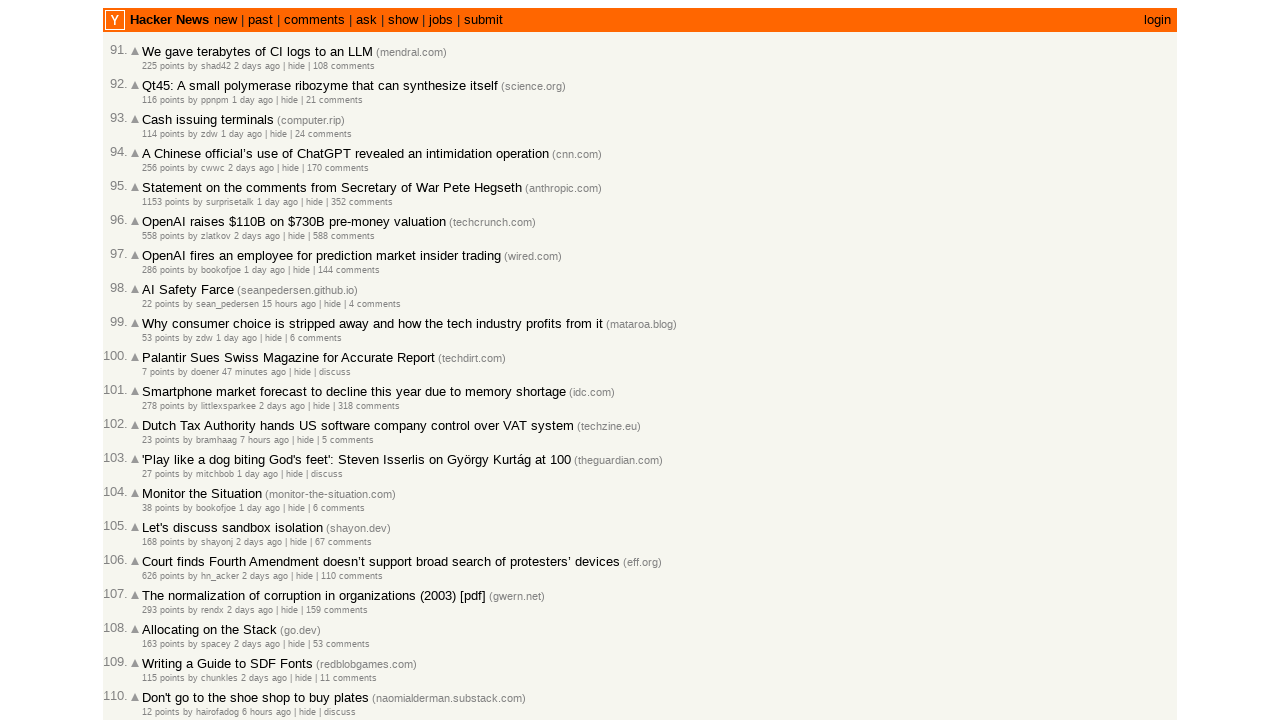

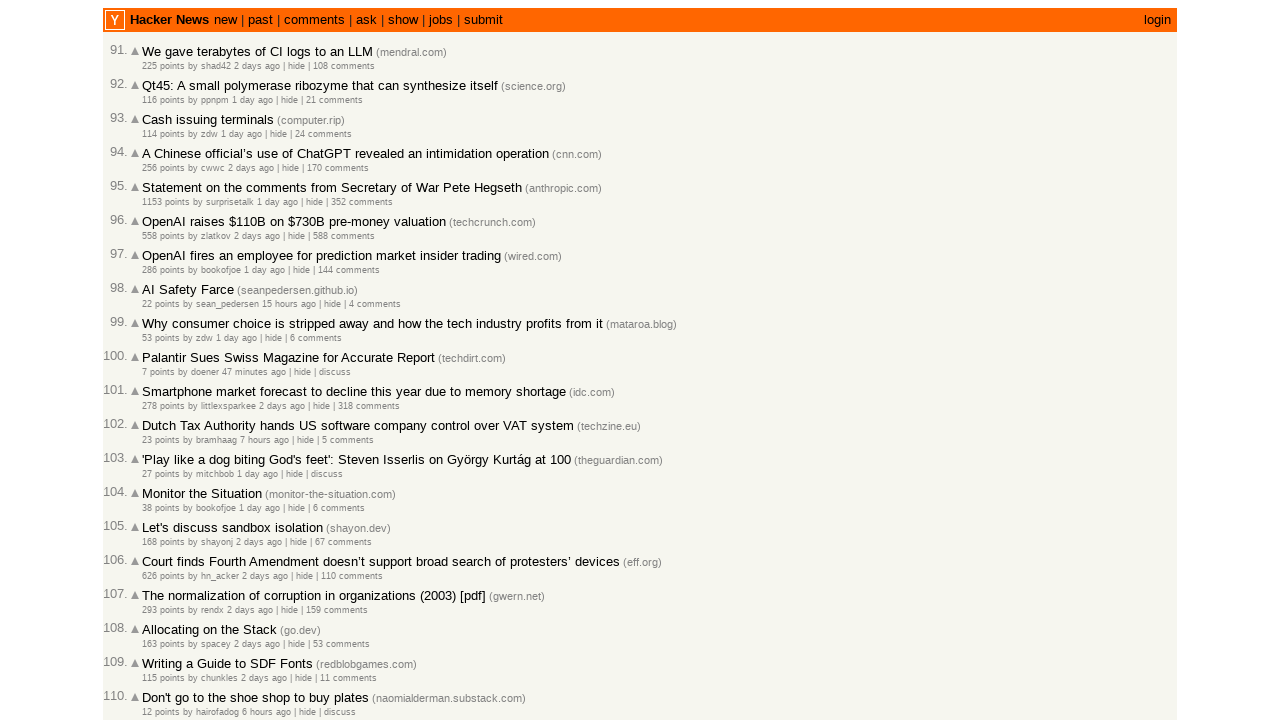